Tests footer link navigation by opening each link in the first column of the footer section in new tabs and verifying they load successfully

Starting URL: https://www.rahulshettyacademy.com/AutomationPractice/

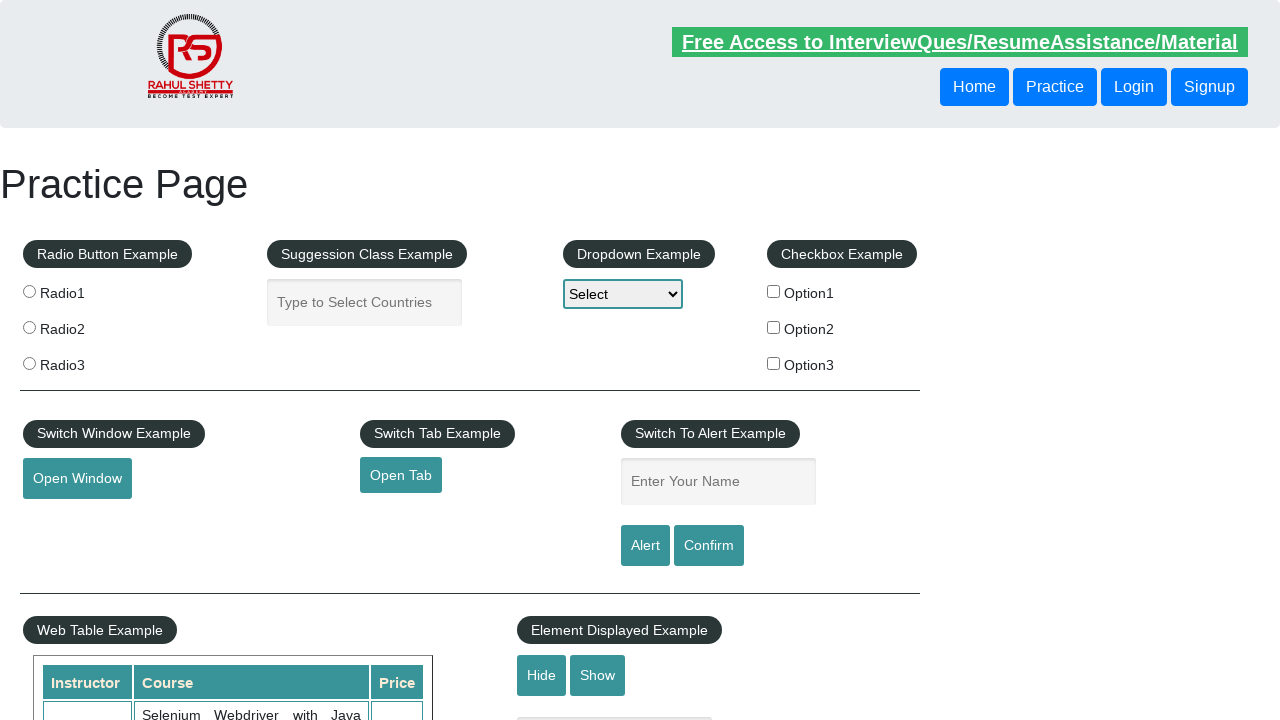

Counted all links on the page
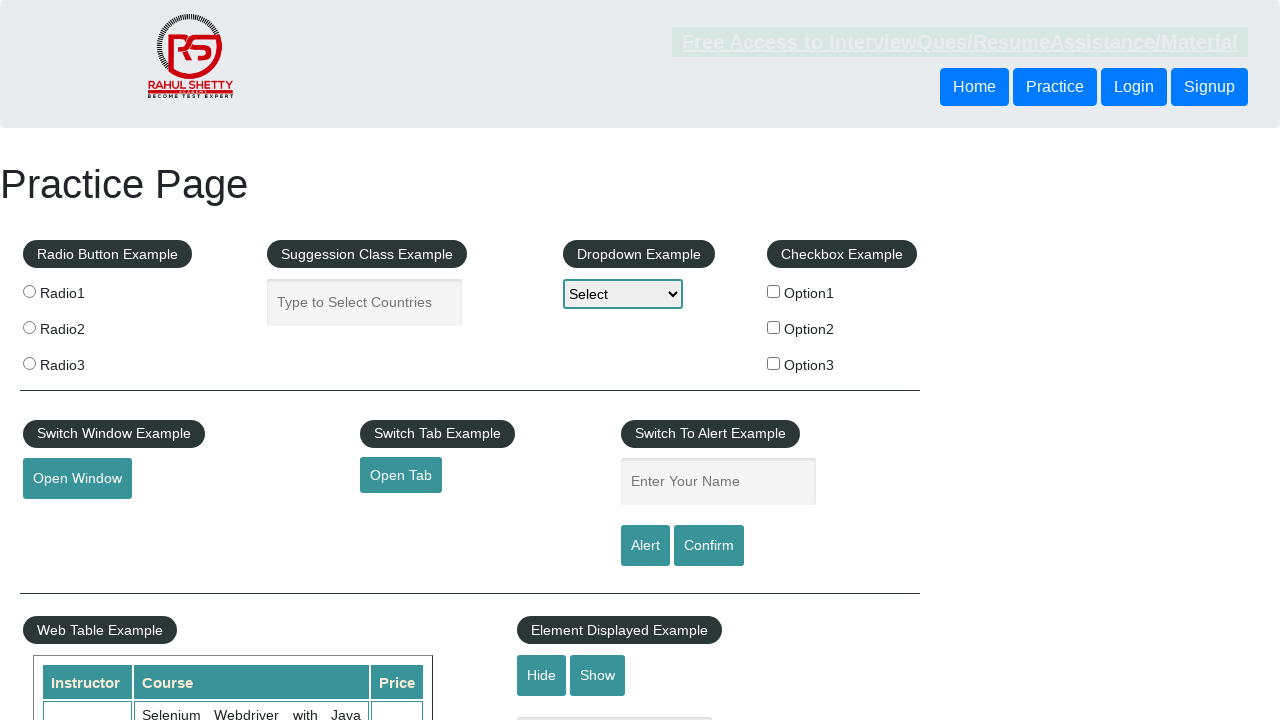

Located footer section with ID 'gf-BIG'
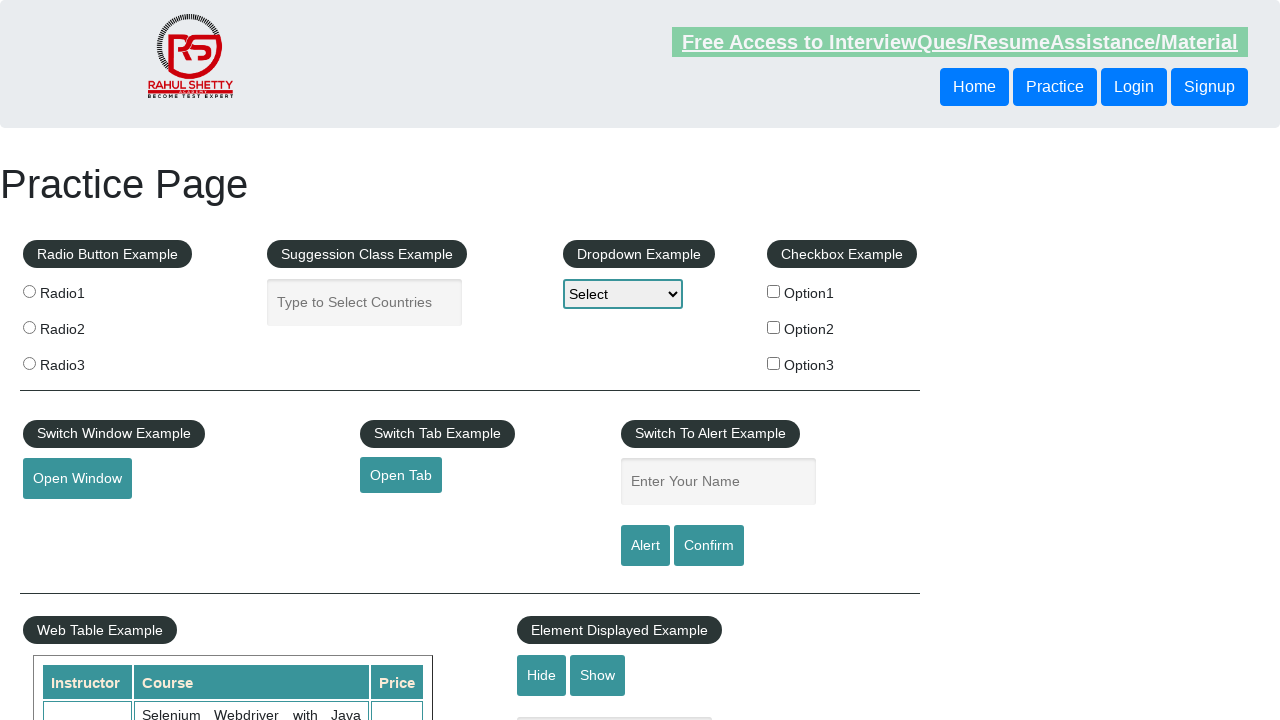

Counted all links in footer section
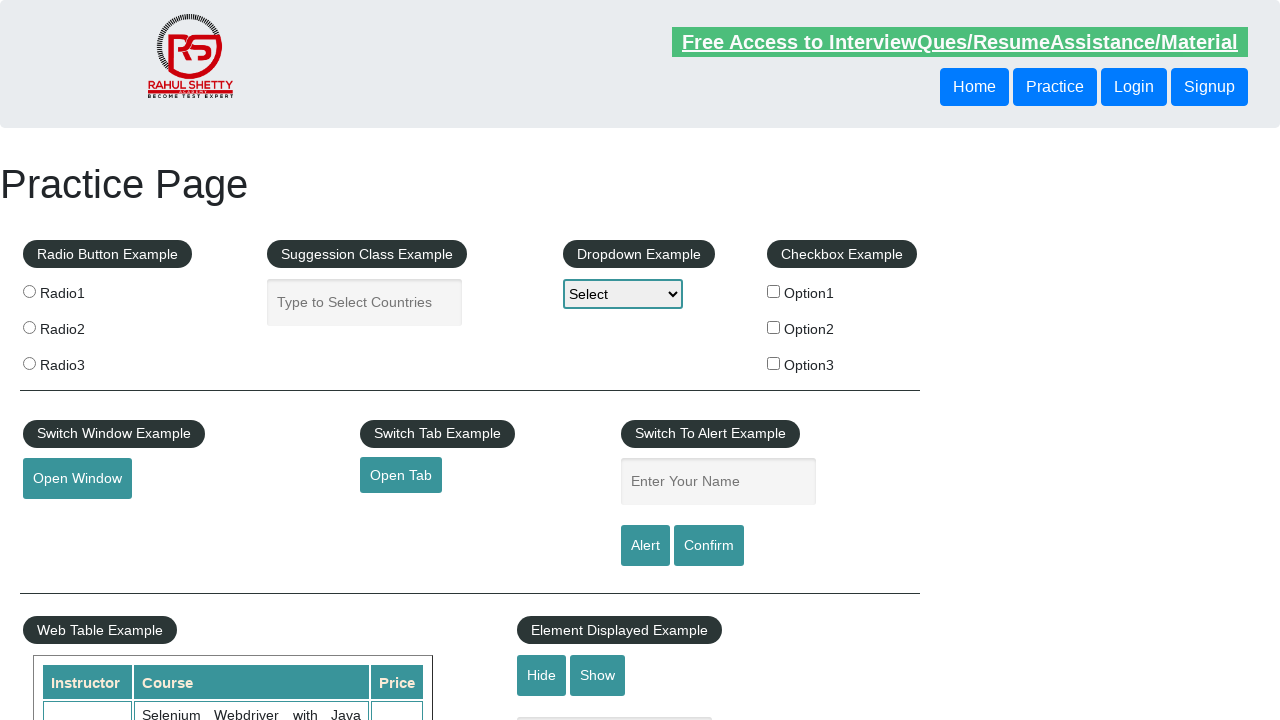

Located first column of footer table
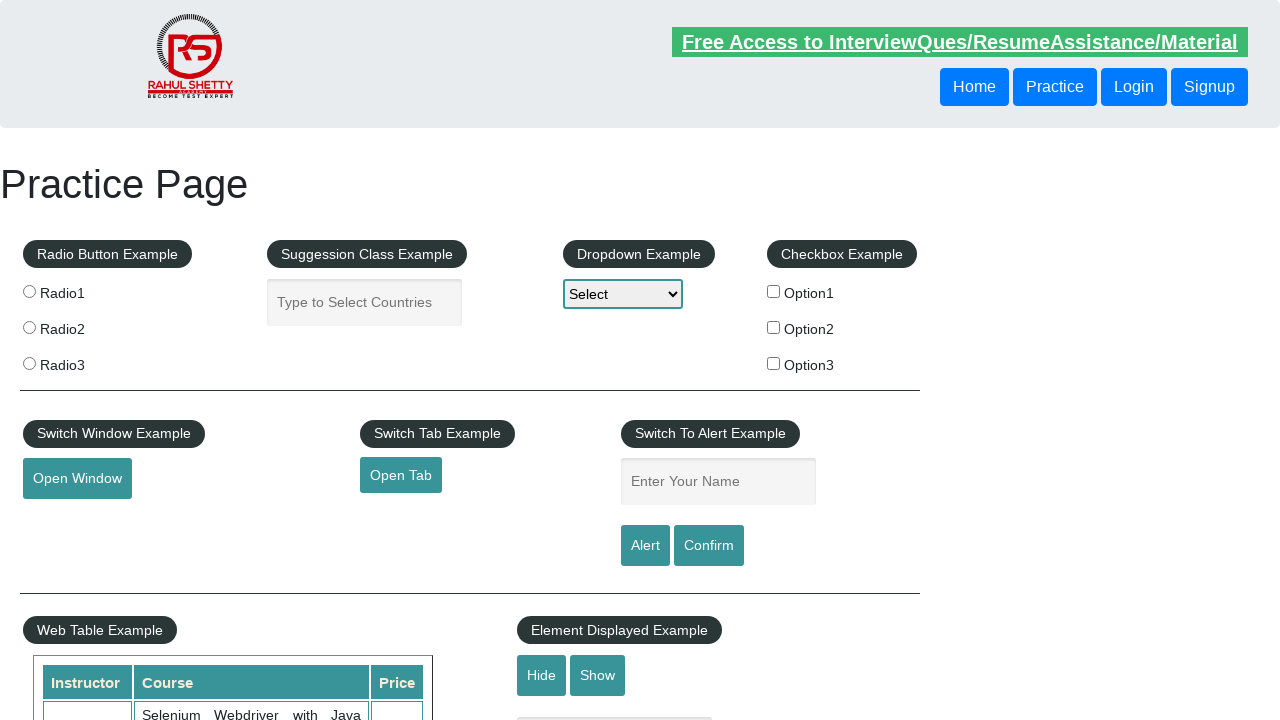

Counted links in first column of footer
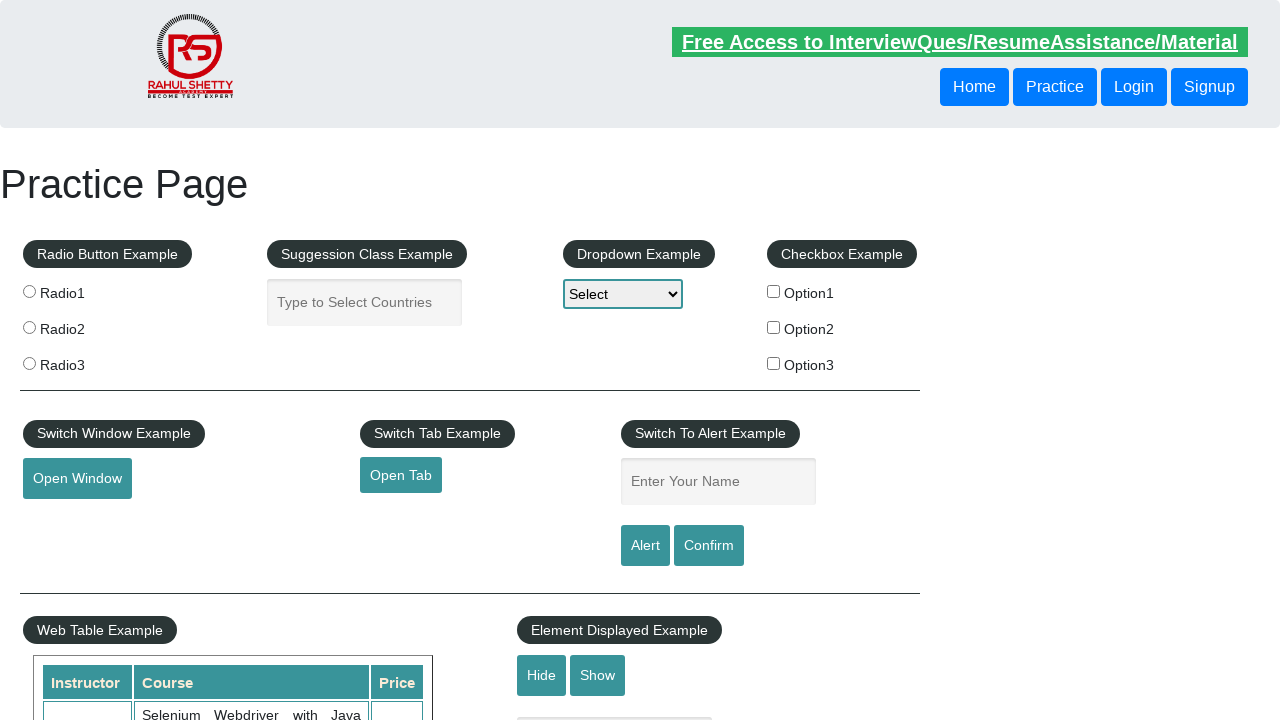

Located footer link at index 1
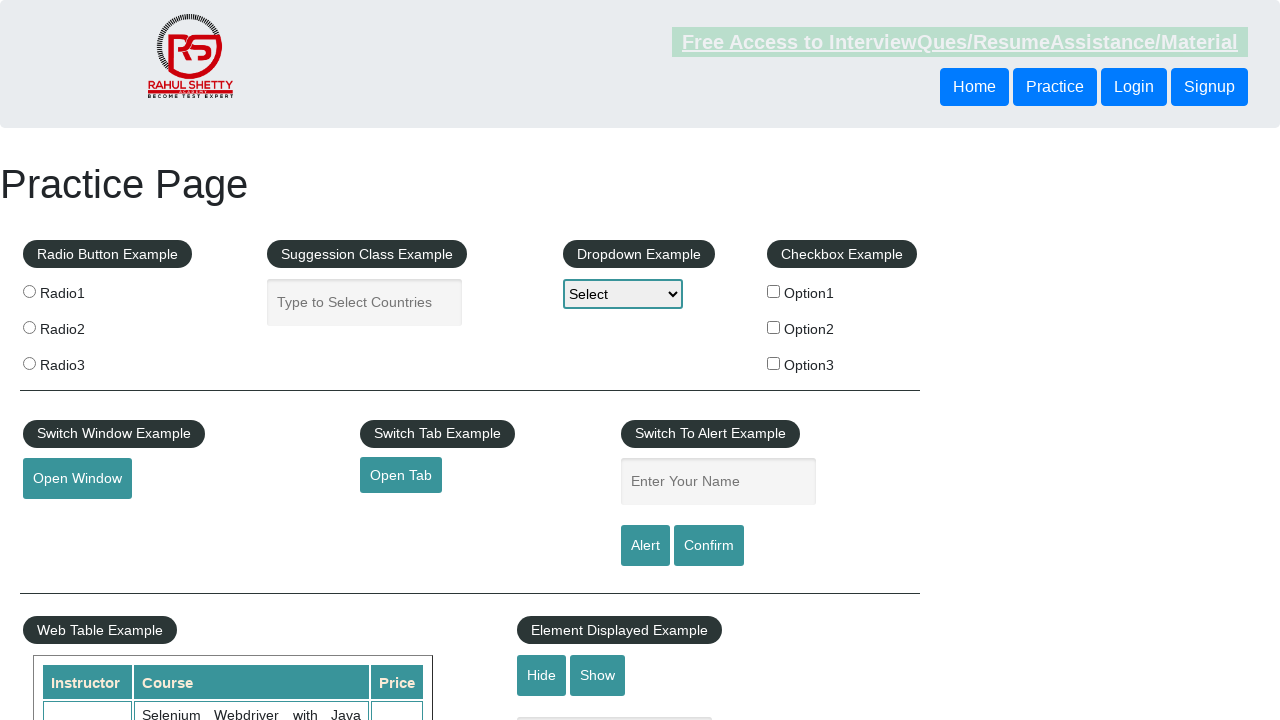

Opened footer link 1 in new tab using Ctrl+Click at (68, 520) on #gf-BIG >> xpath=//table/tbody/tr/td[1]/ul >> a >> nth=1
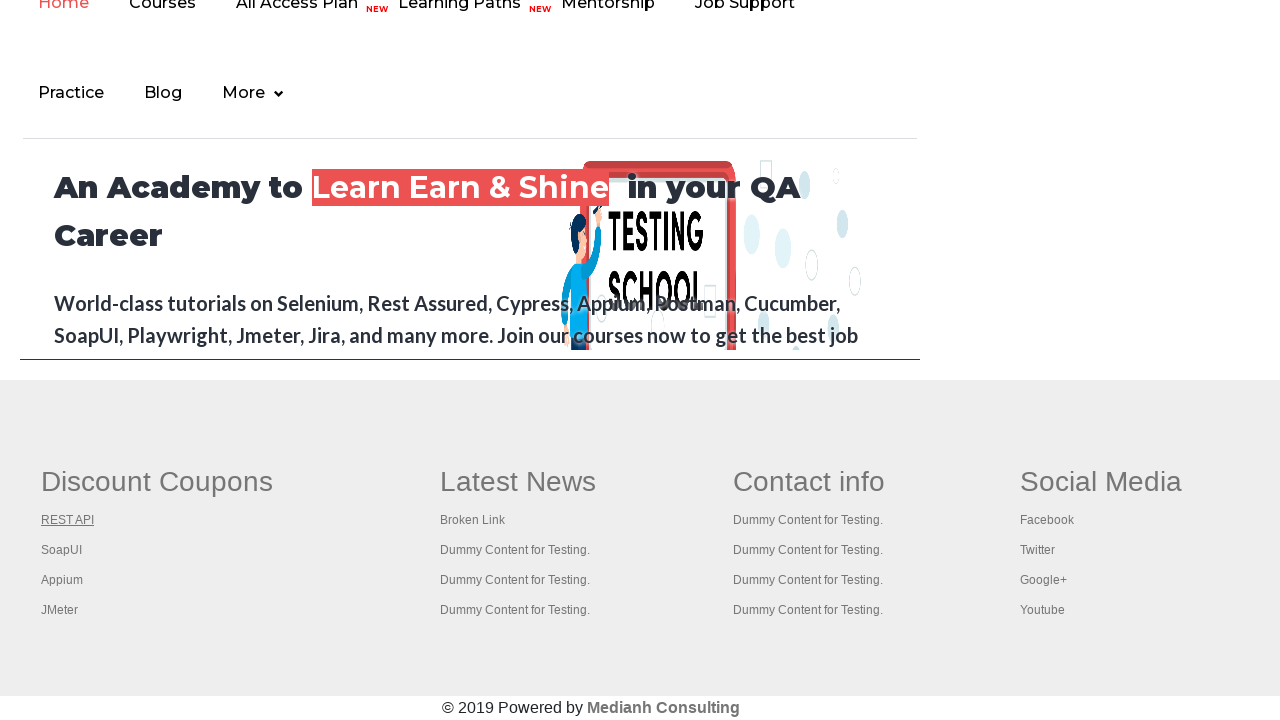

Located footer link at index 2
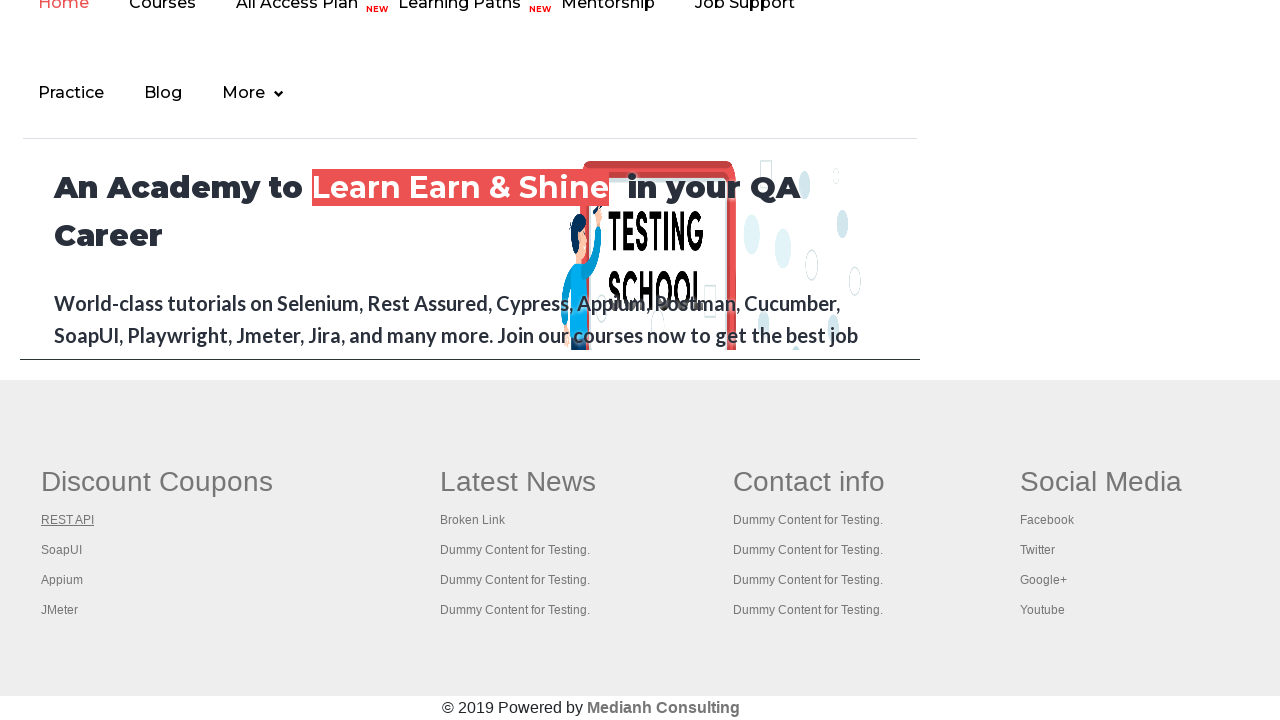

Opened footer link 2 in new tab using Ctrl+Click at (62, 550) on #gf-BIG >> xpath=//table/tbody/tr/td[1]/ul >> a >> nth=2
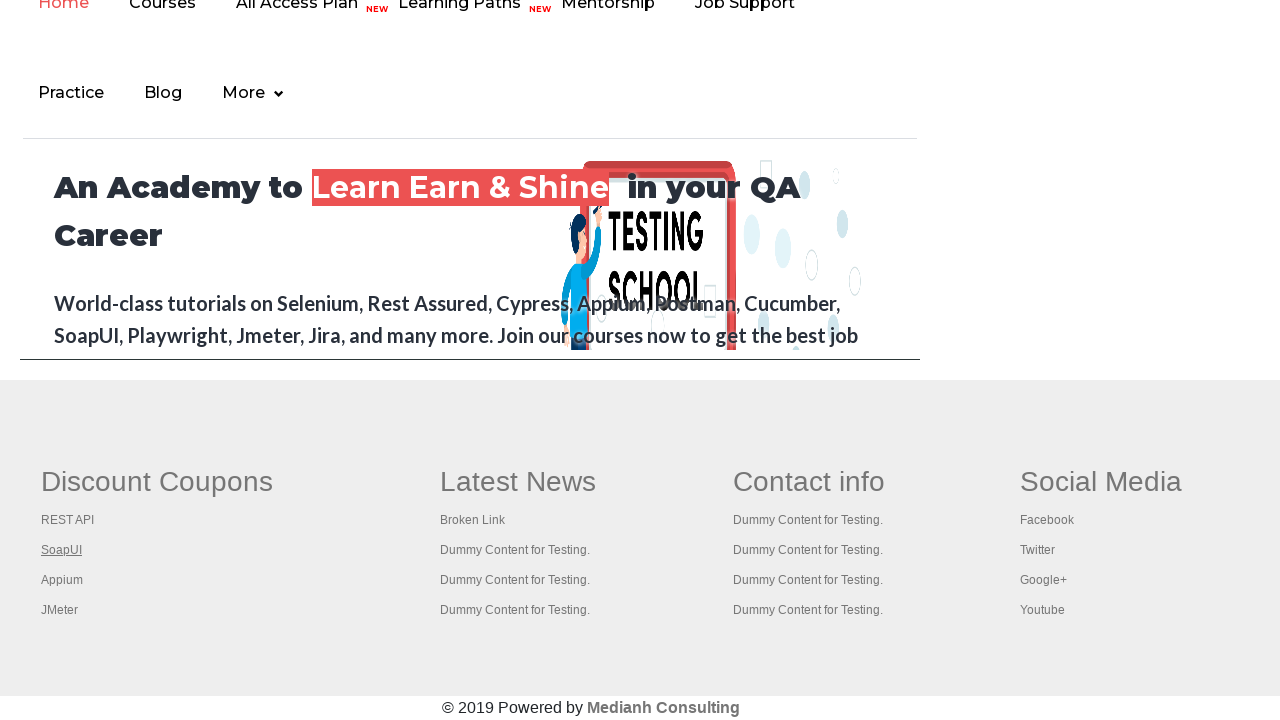

Located footer link at index 3
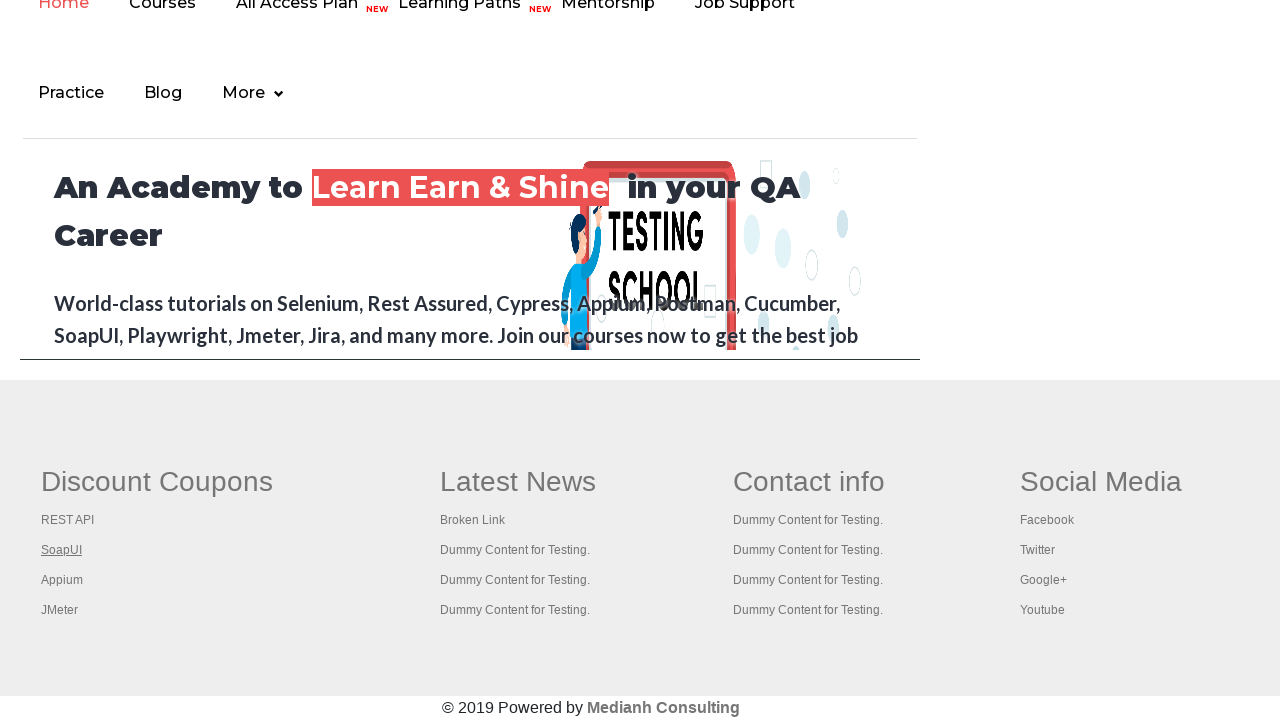

Opened footer link 3 in new tab using Ctrl+Click at (62, 580) on #gf-BIG >> xpath=//table/tbody/tr/td[1]/ul >> a >> nth=3
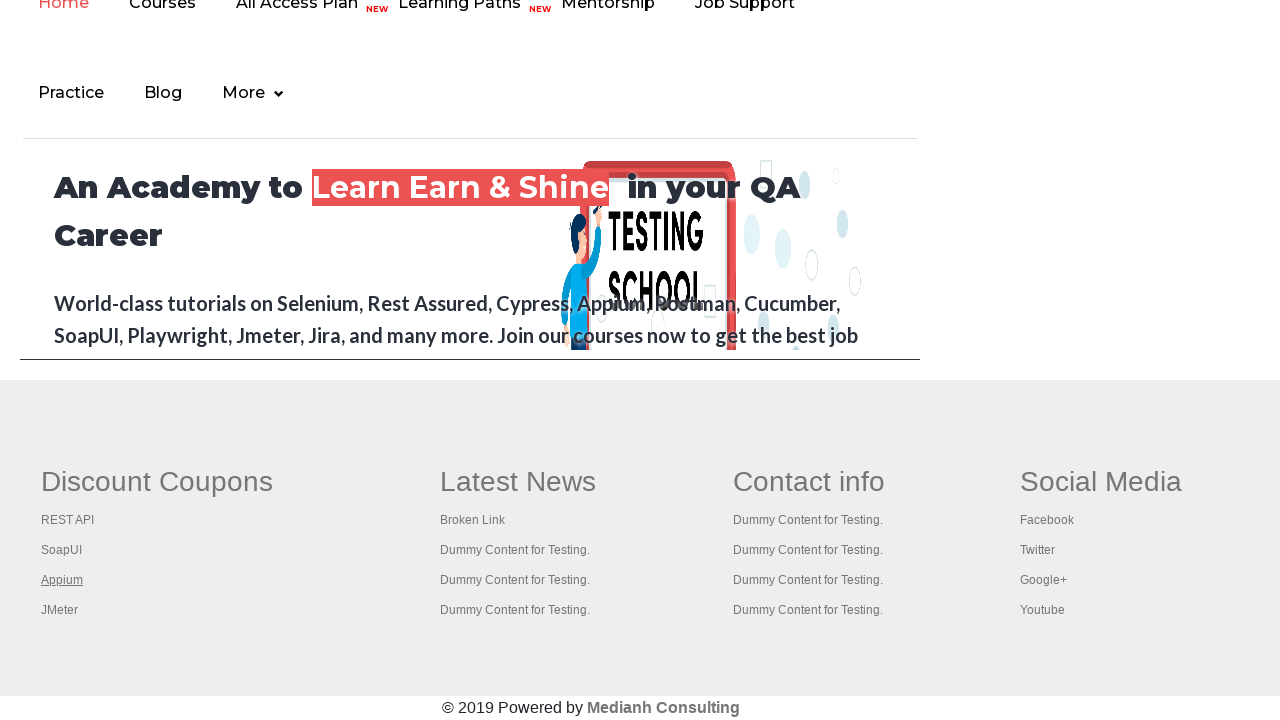

Located footer link at index 4
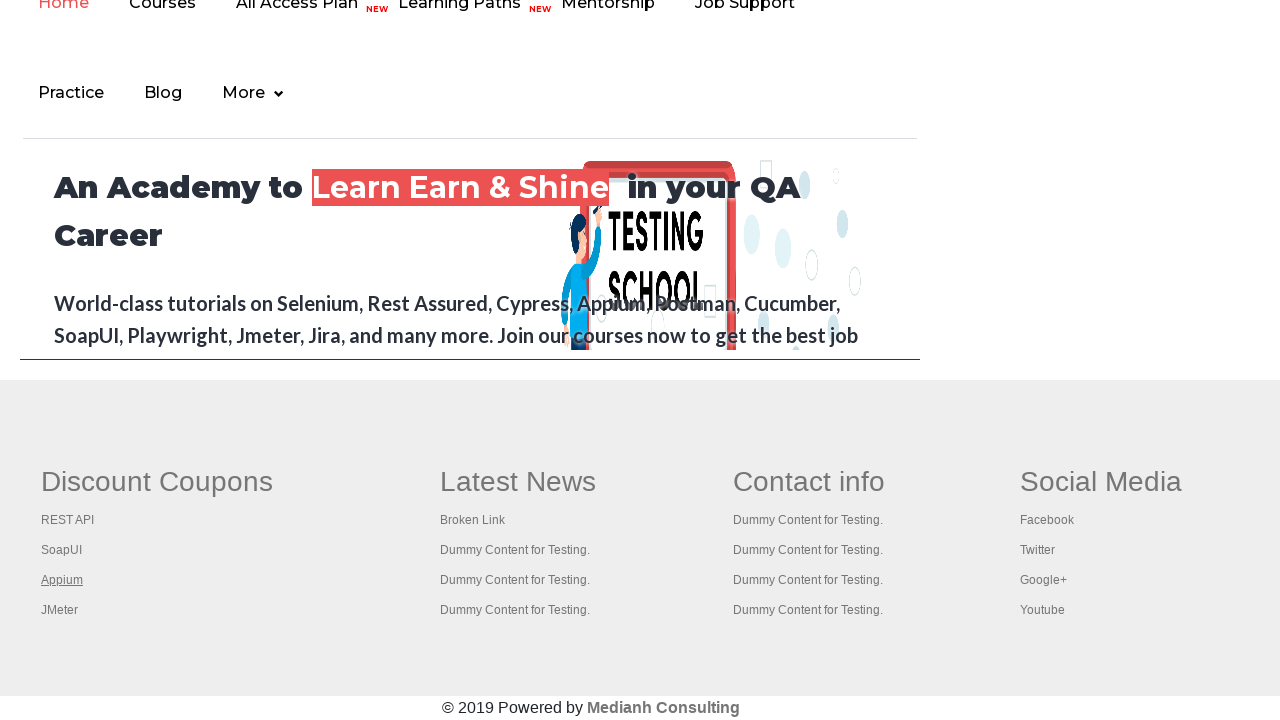

Opened footer link 4 in new tab using Ctrl+Click at (60, 610) on #gf-BIG >> xpath=//table/tbody/tr/td[1]/ul >> a >> nth=4
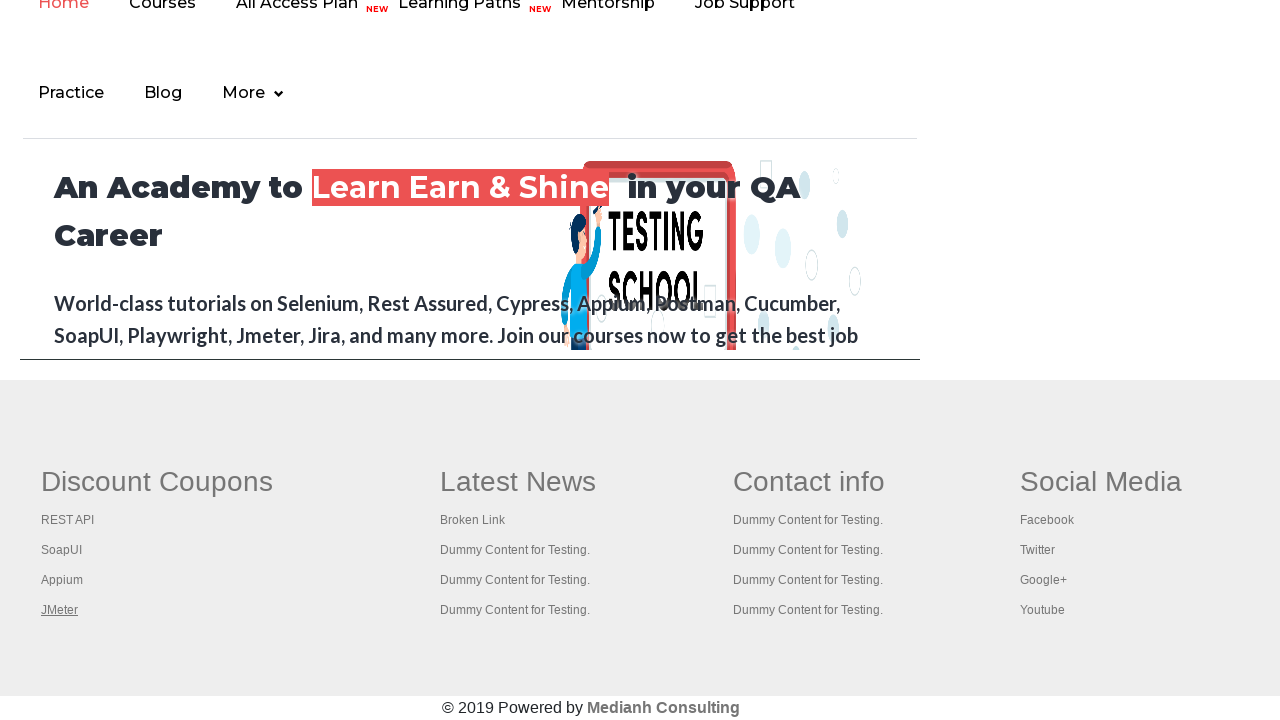

Retrieved all pages from context
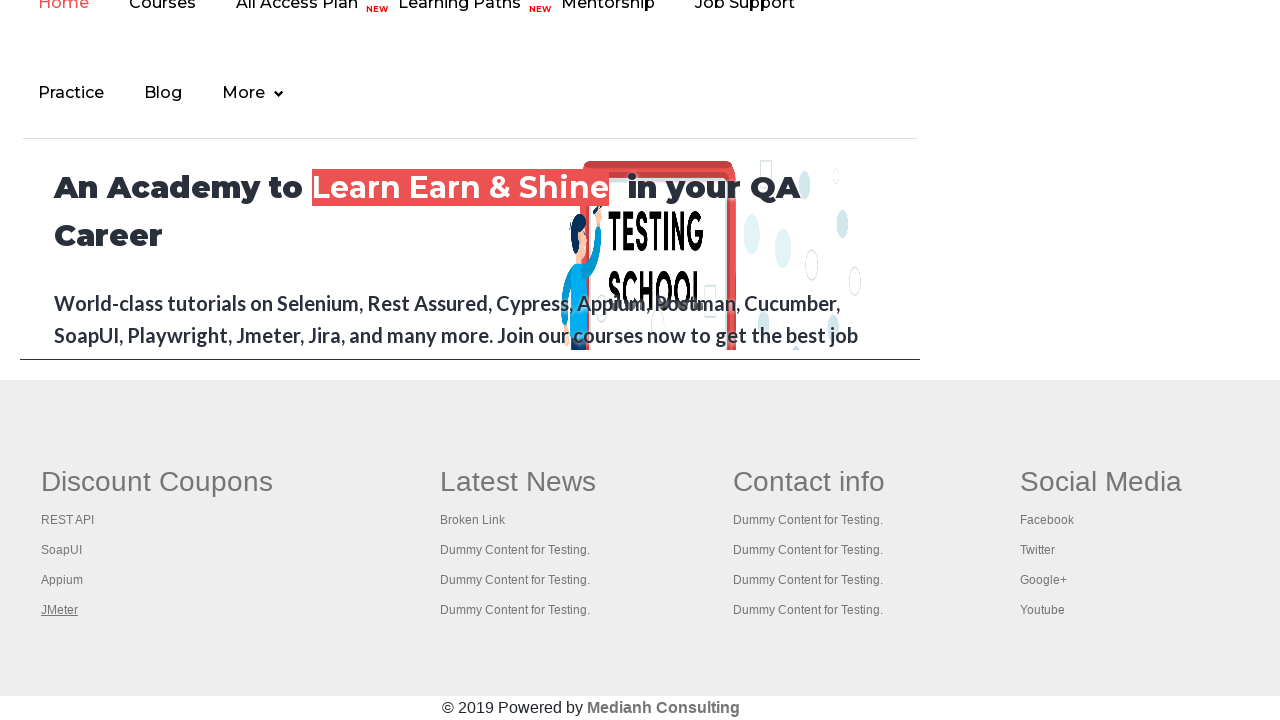

Brought page to front and verified title: Practice Page
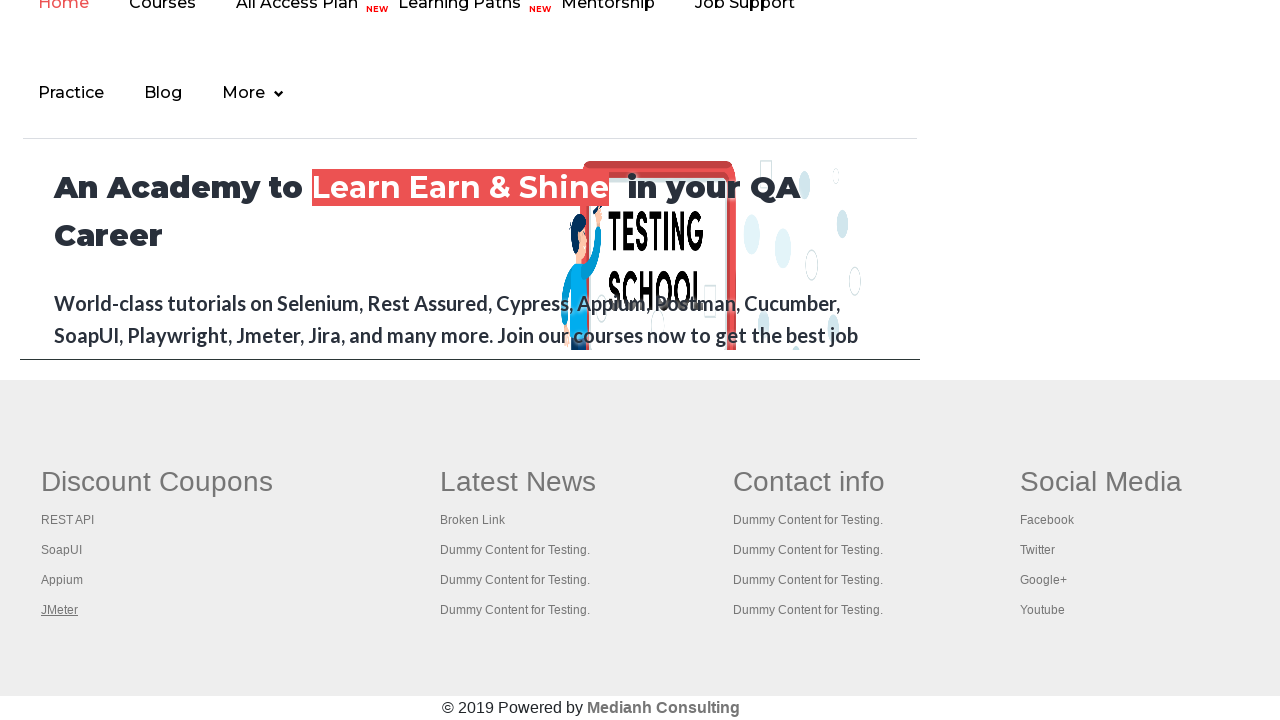

Brought page to front and verified title: REST API Tutorial
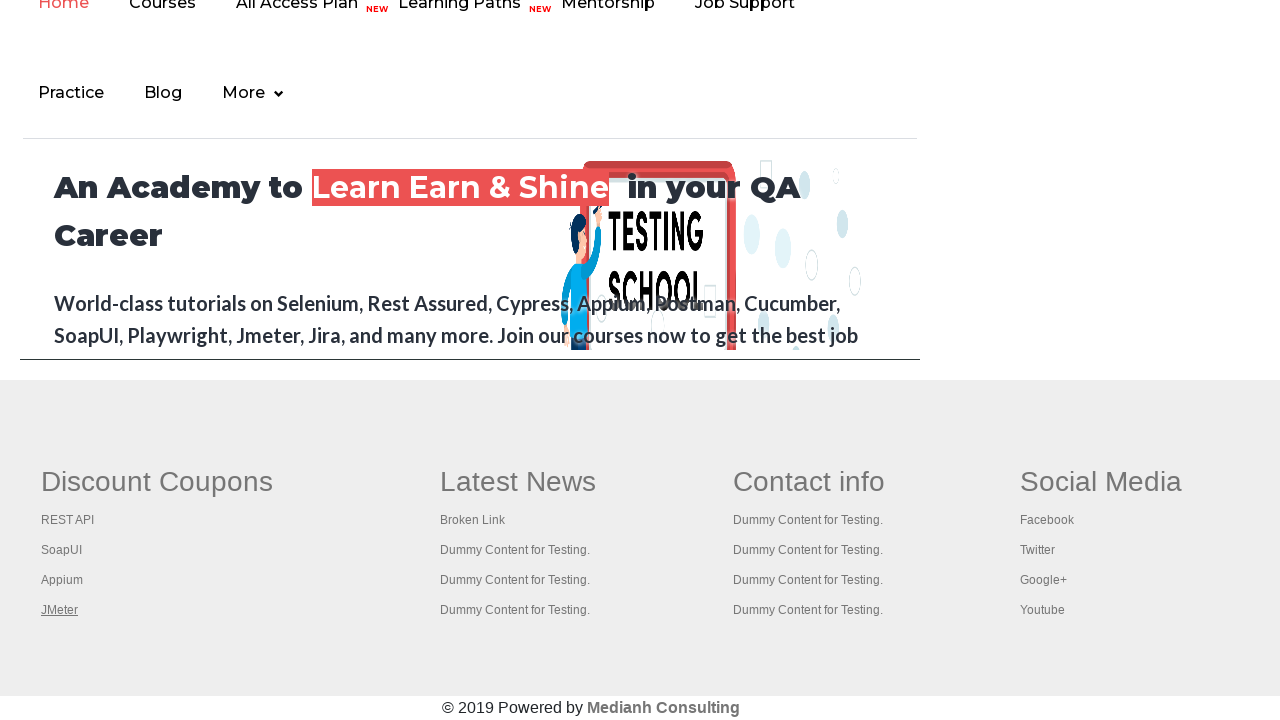

Brought page to front and verified title: The World’s Most Popular API Testing Tool | SoapUI
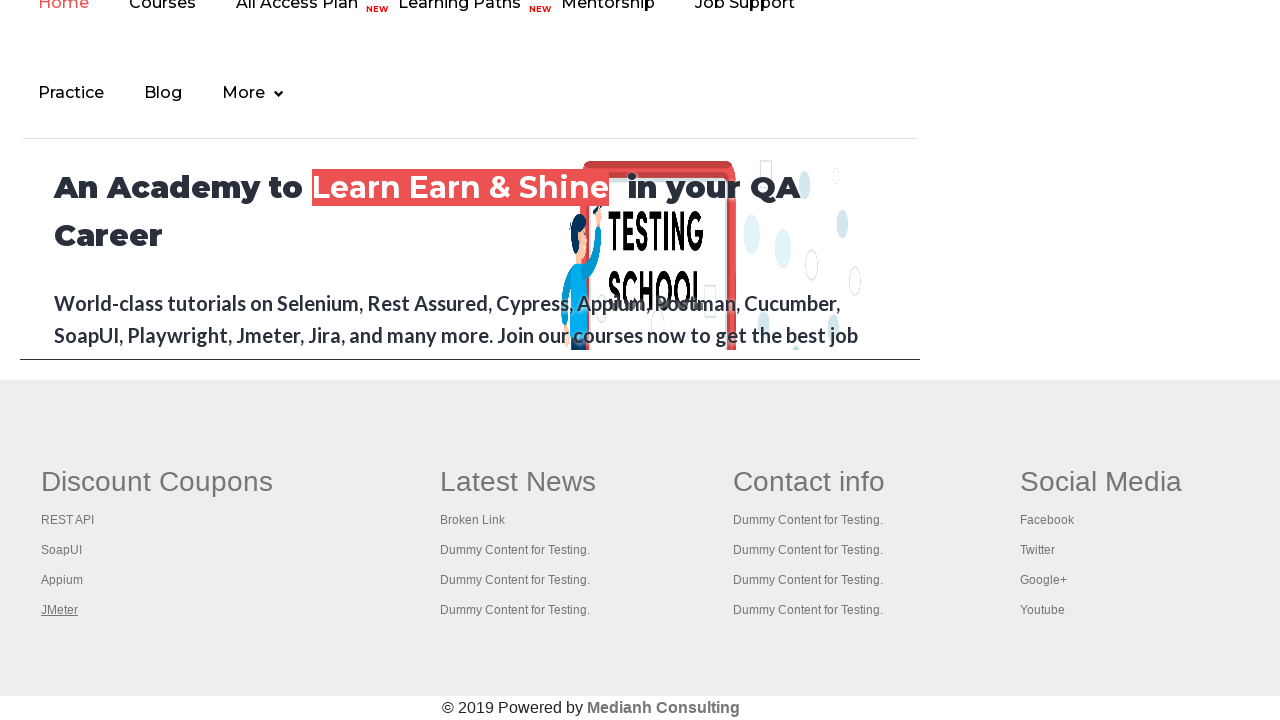

Brought page to front and verified title: Appium tutorial for Mobile Apps testing | RahulShetty Academy | Rahul
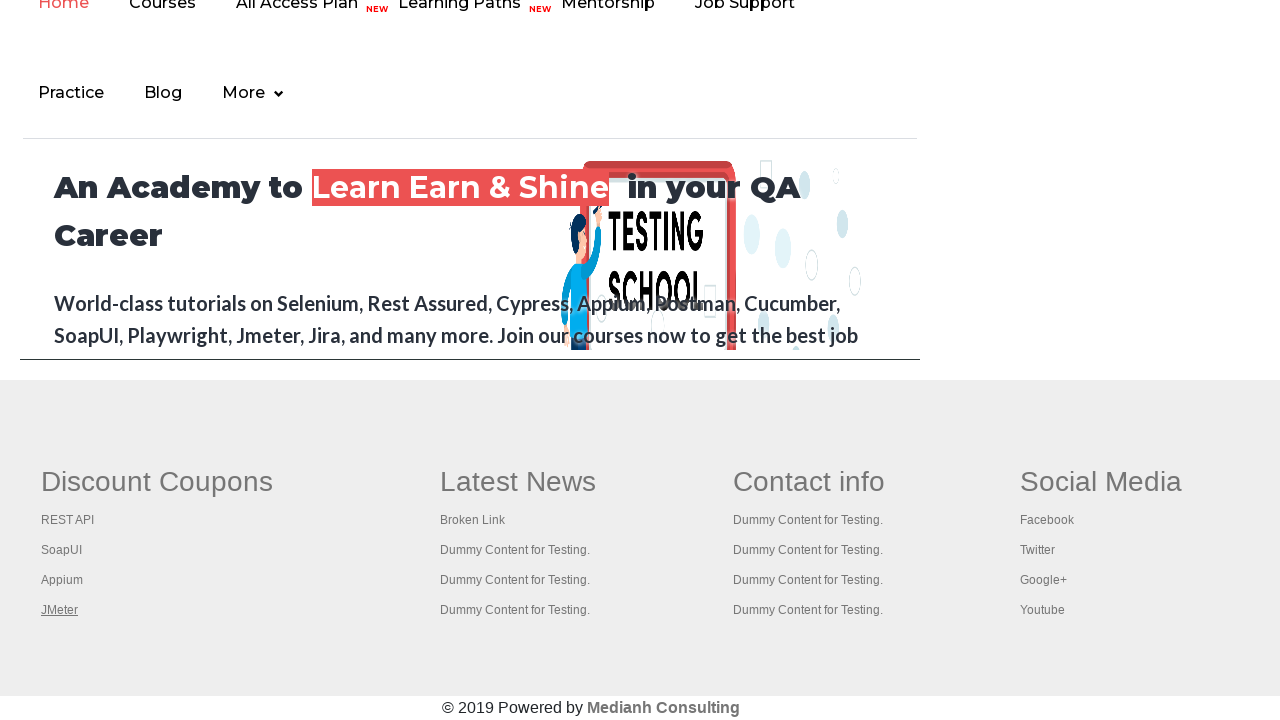

Brought page to front and verified title: Apache JMeter - Apache JMeter™
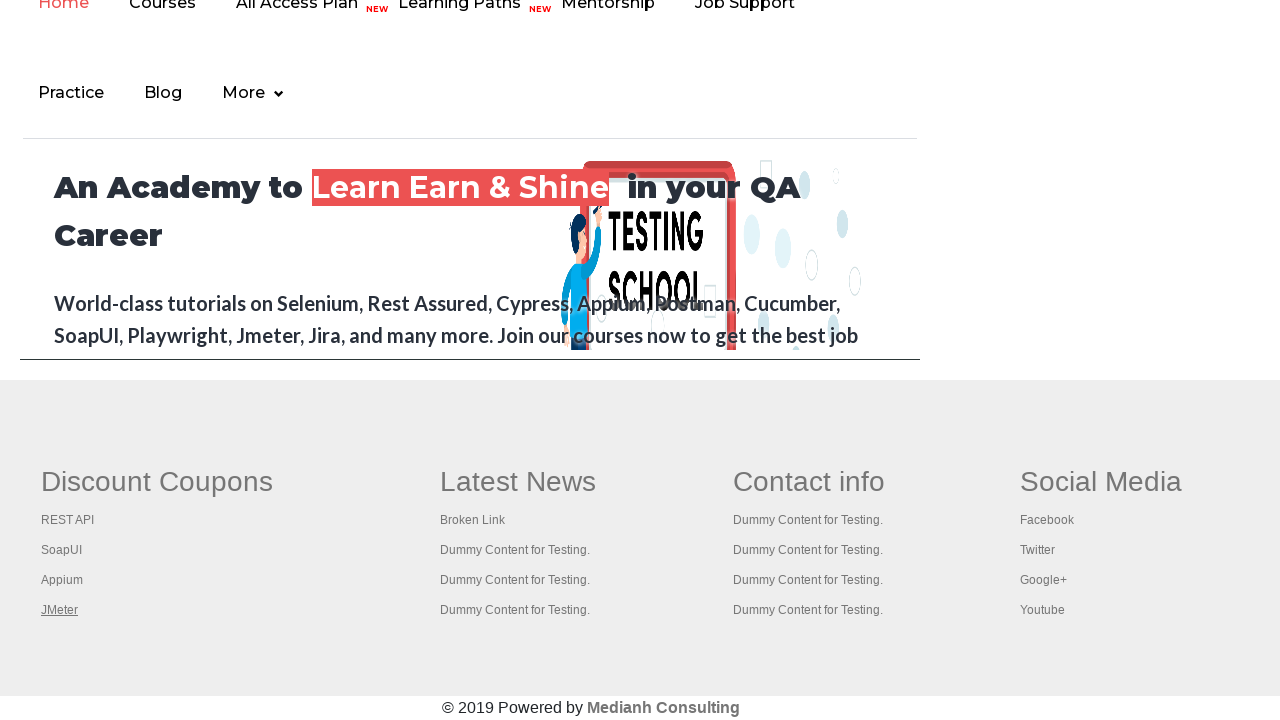

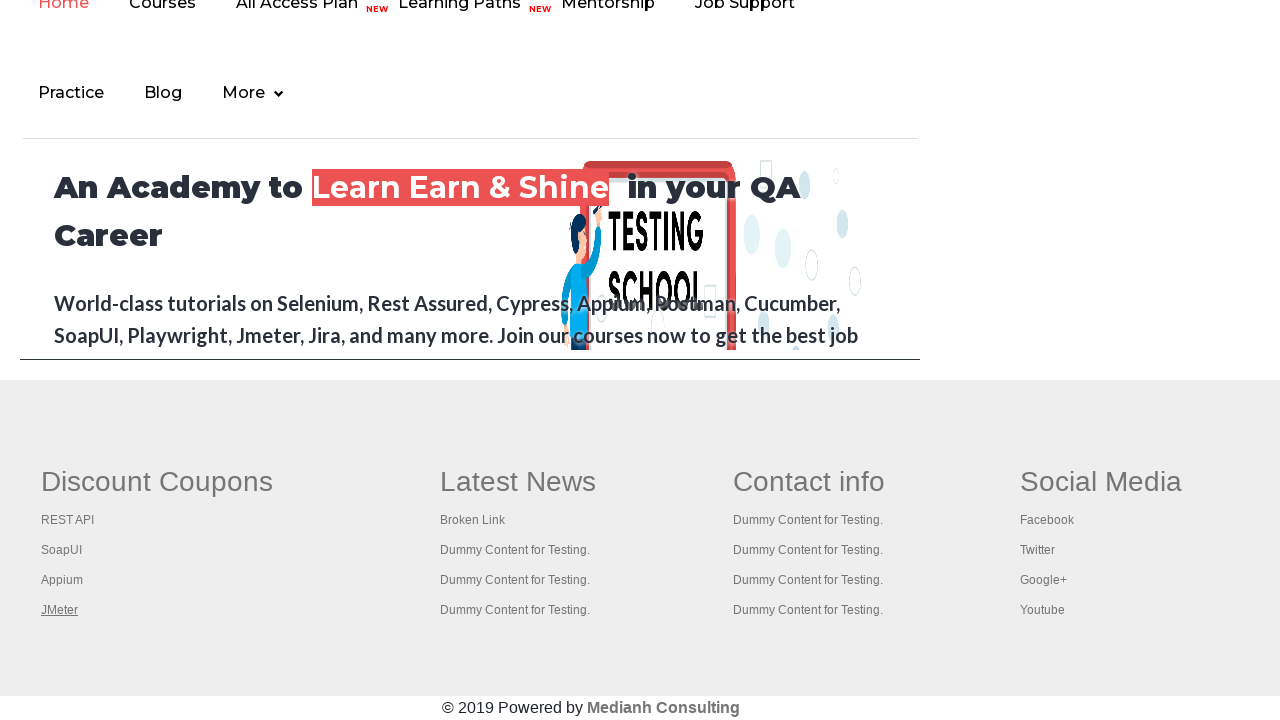